Tests dropdown selection functionality by selecting options using different methods (by index, value, and visible text)

Starting URL: https://www.globalsqa.com/demo-site/select-dropdown-menu/

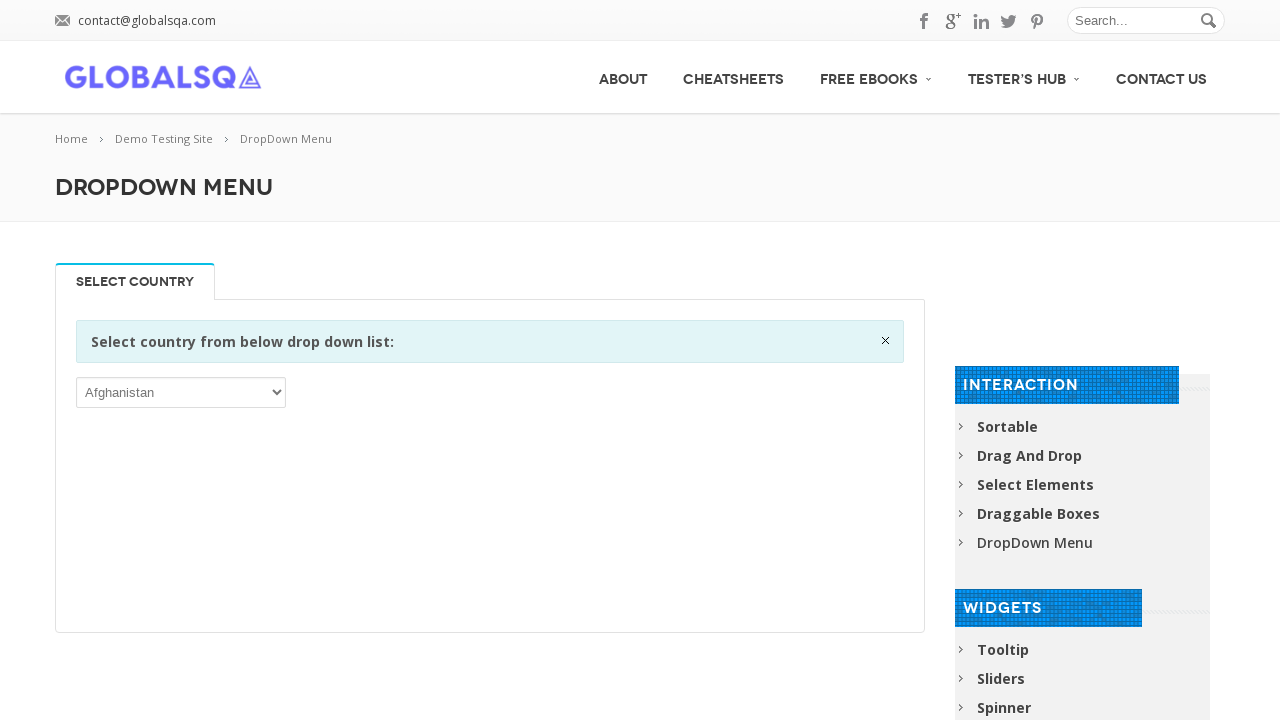

Selected dropdown option by index 10 on //div[@class='single_tab_div resp-tab-content resp-tab-content-active']//p//sele
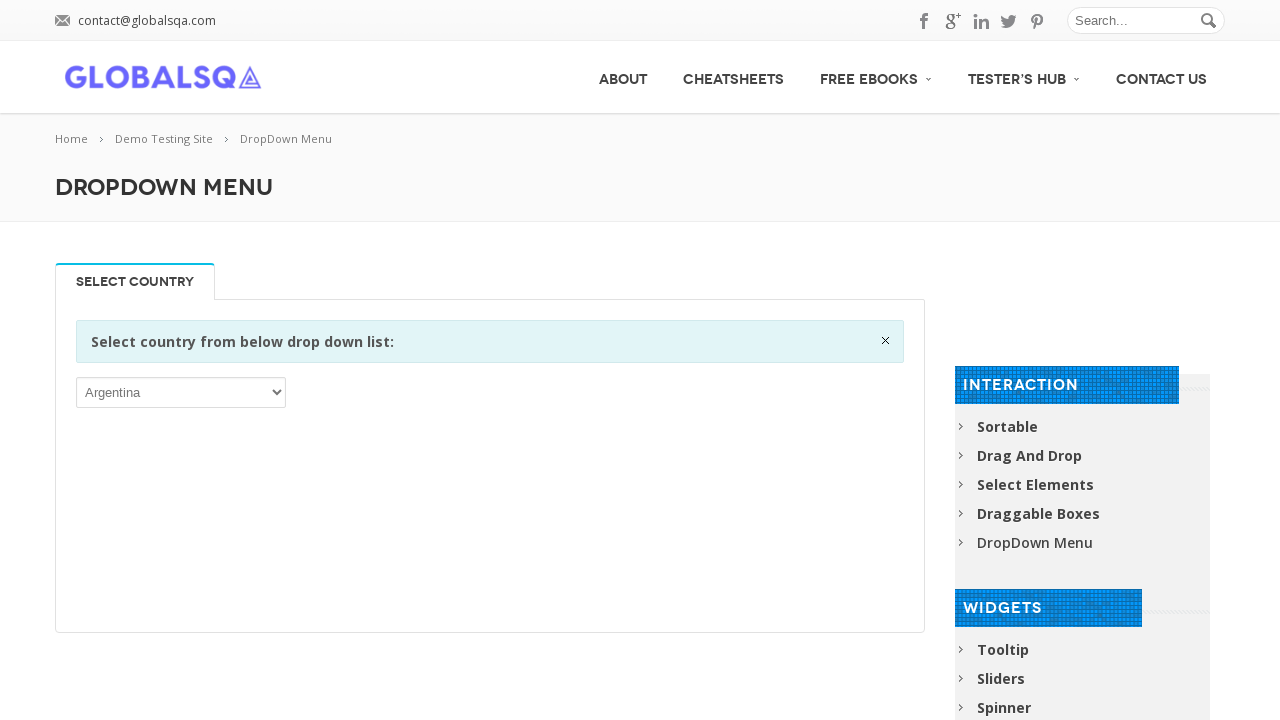

Waited 2 seconds between dropdown selections
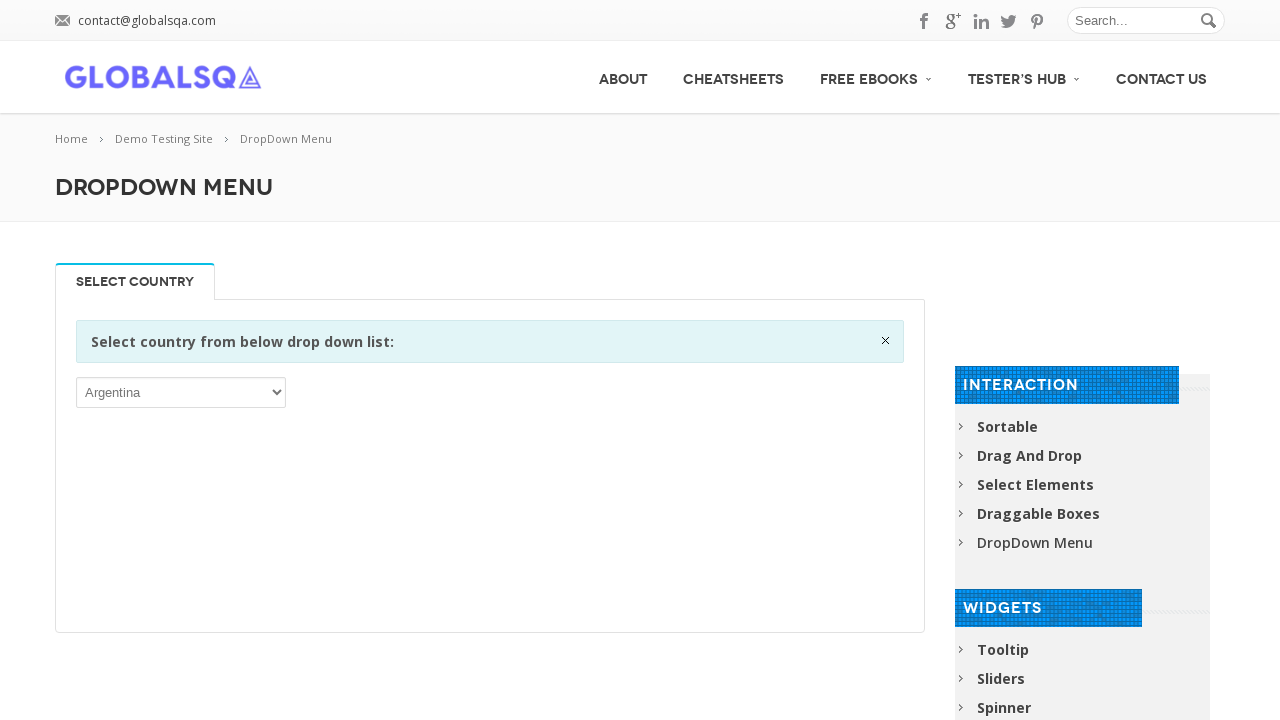

Selected dropdown option by value 'AUS' on //div[@class='single_tab_div resp-tab-content resp-tab-content-active']//p//sele
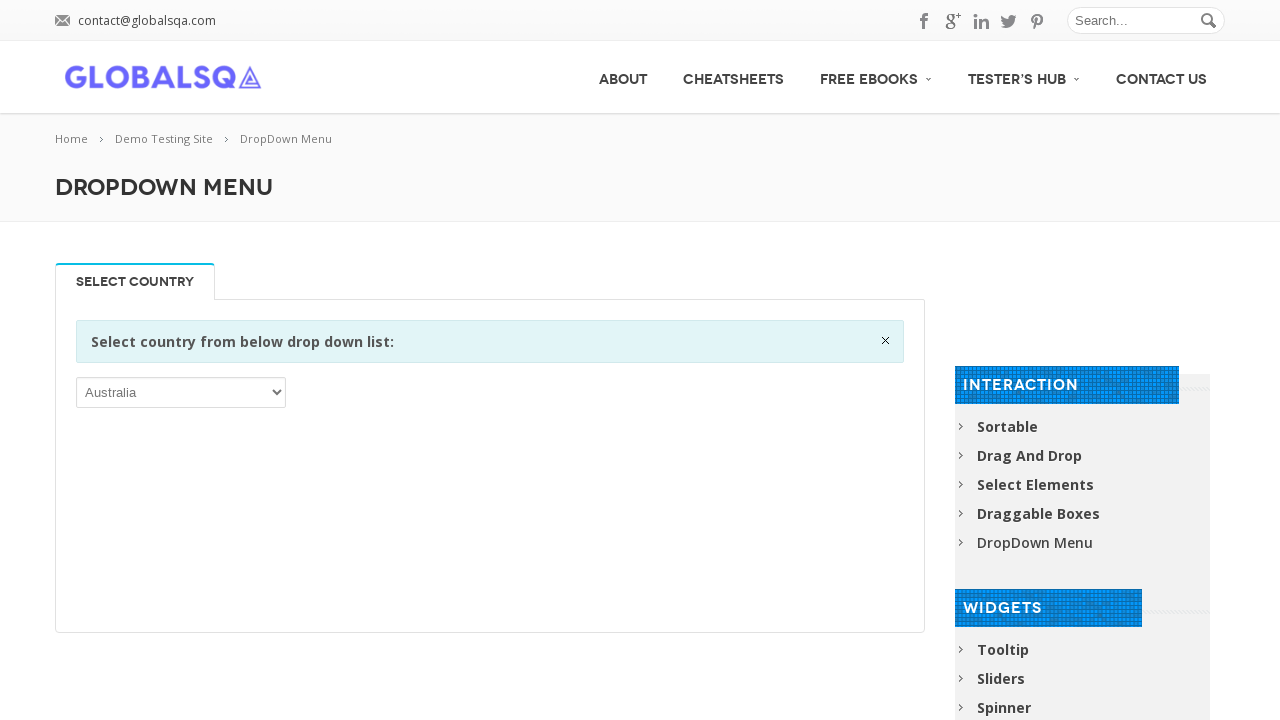

Waited 2 seconds between dropdown selections
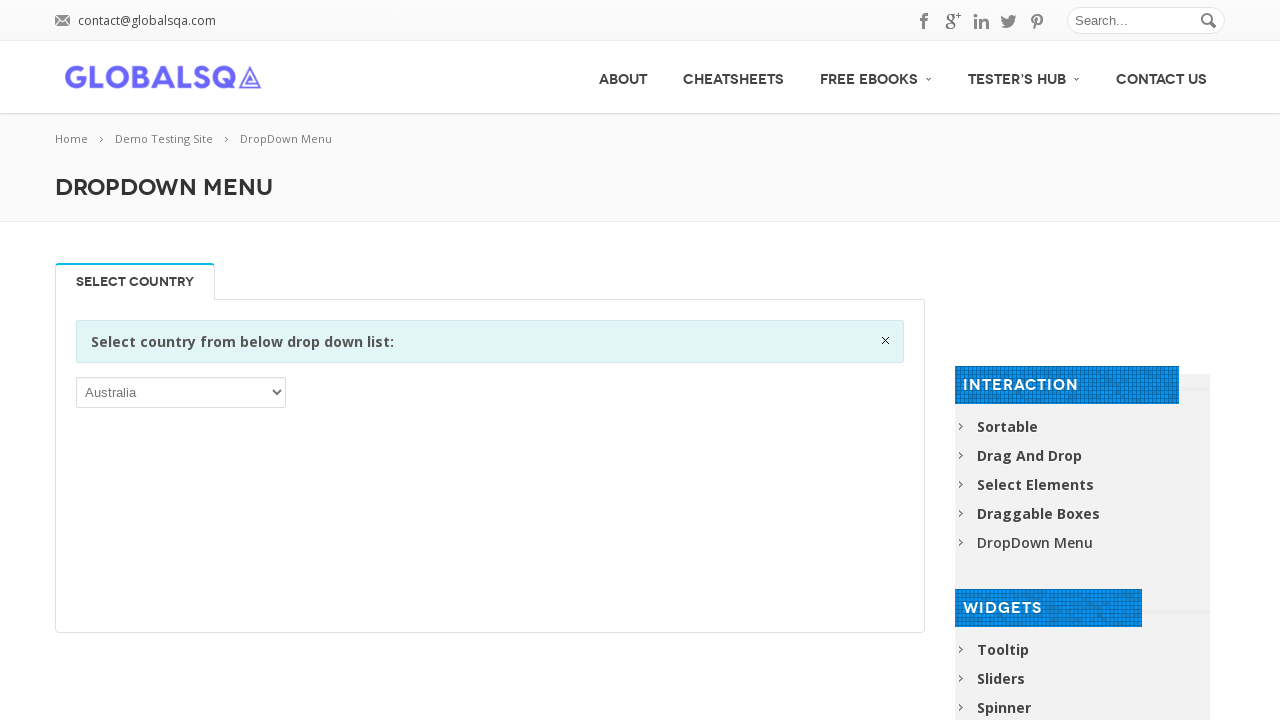

Selected dropdown option by label 'Canada' on //div[@class='single_tab_div resp-tab-content resp-tab-content-active']//p//sele
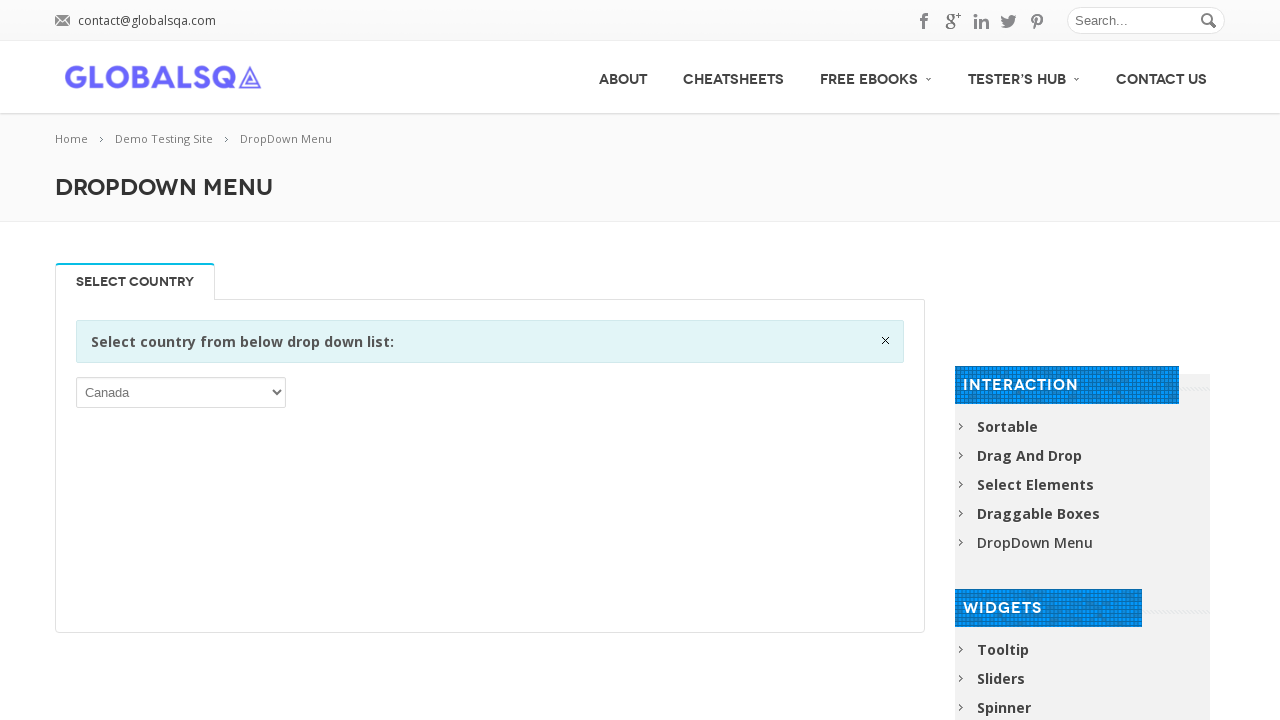

Retrieved all dropdown options - Total options: 249
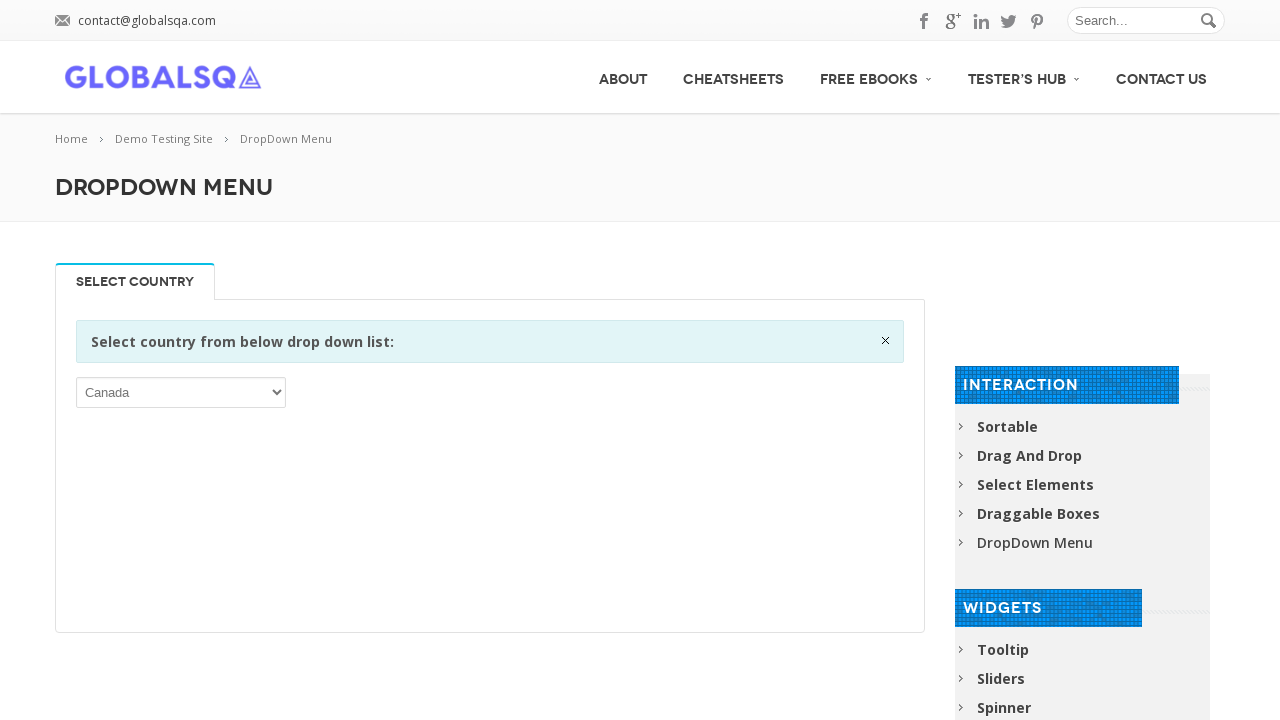

Printed all dropdown option texts
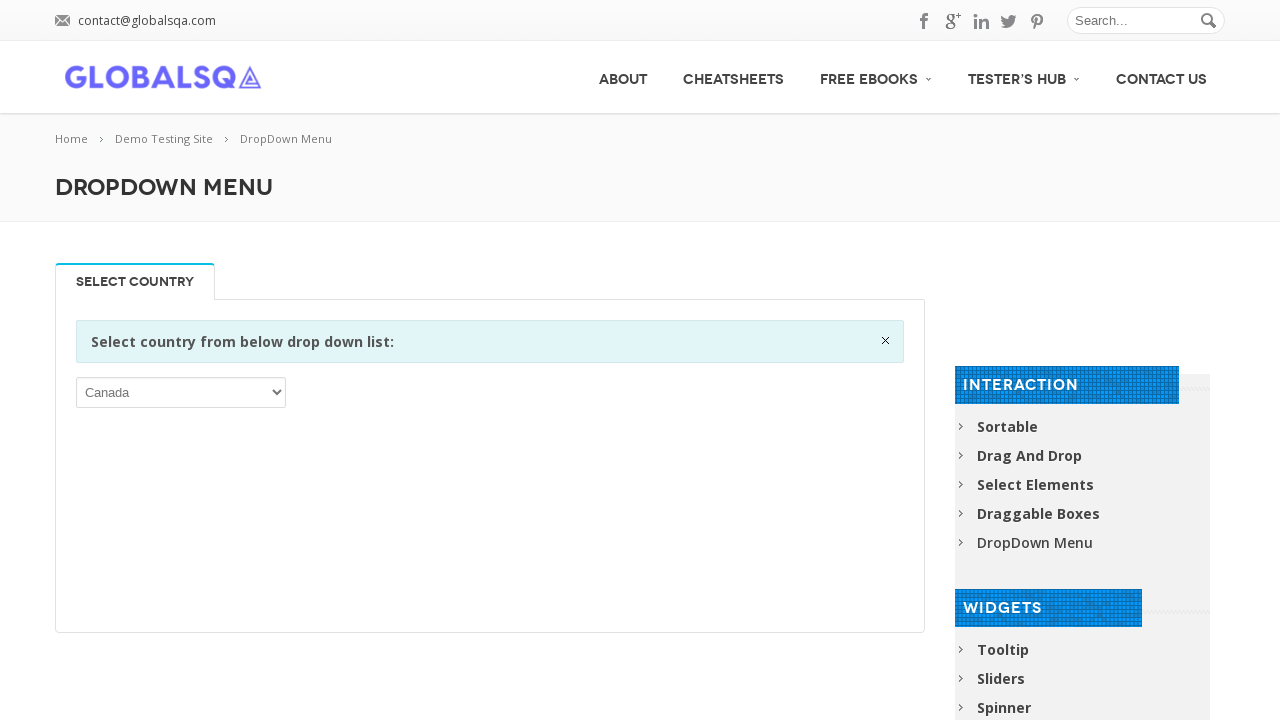

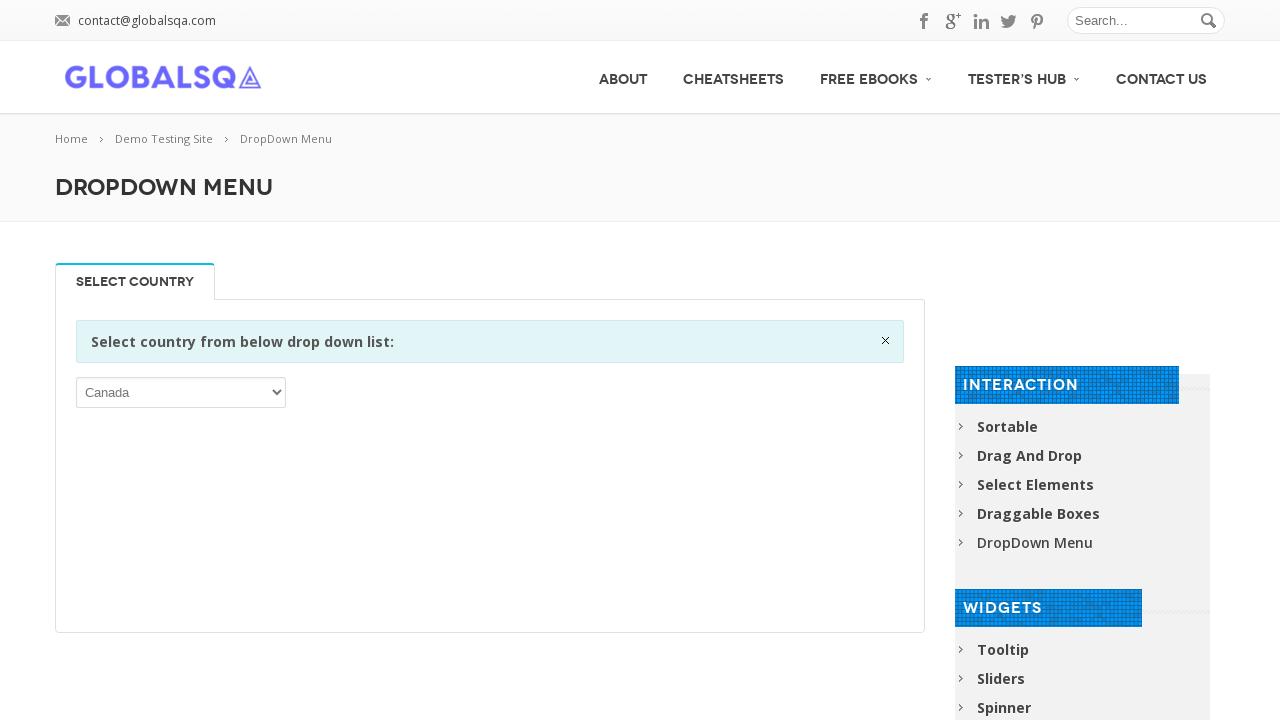